Tests multi-window handling by opening a new tab, extracting text from the second page, and using it to fill a form field in the first page

Starting URL: https://rahulshettyacademy.com/angularpractice/

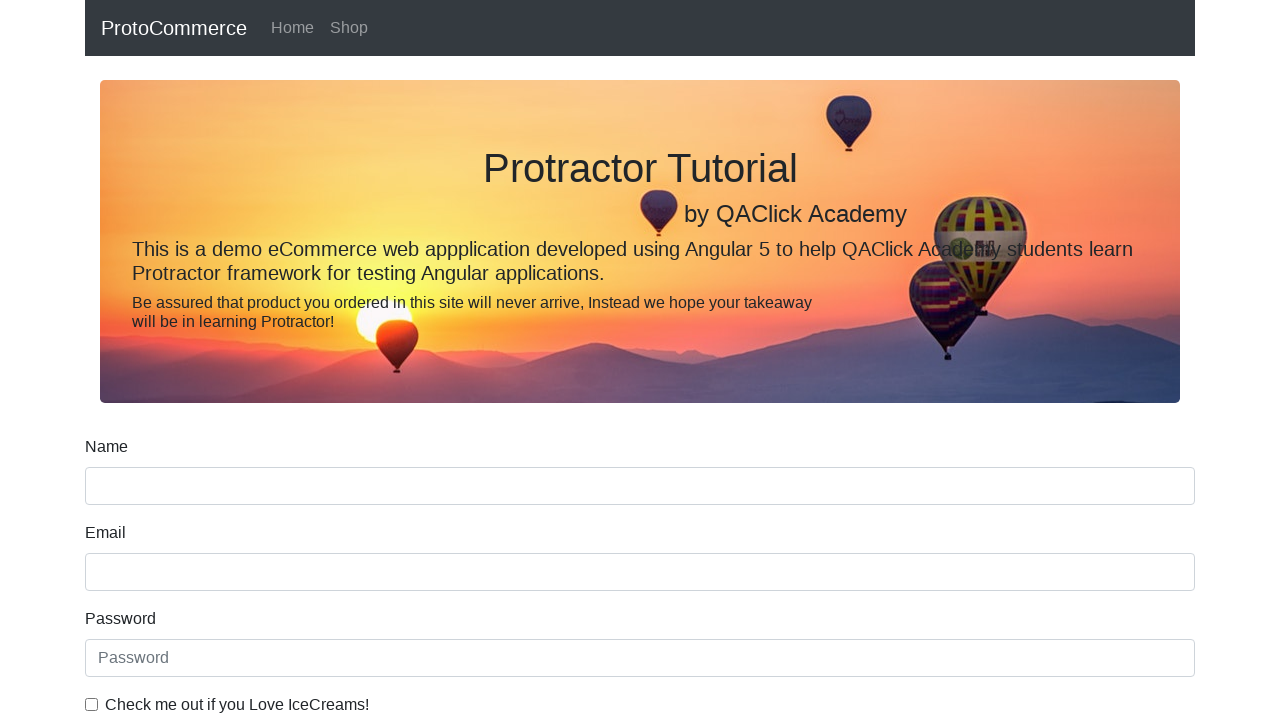

Opened a new tab/page in the browser context
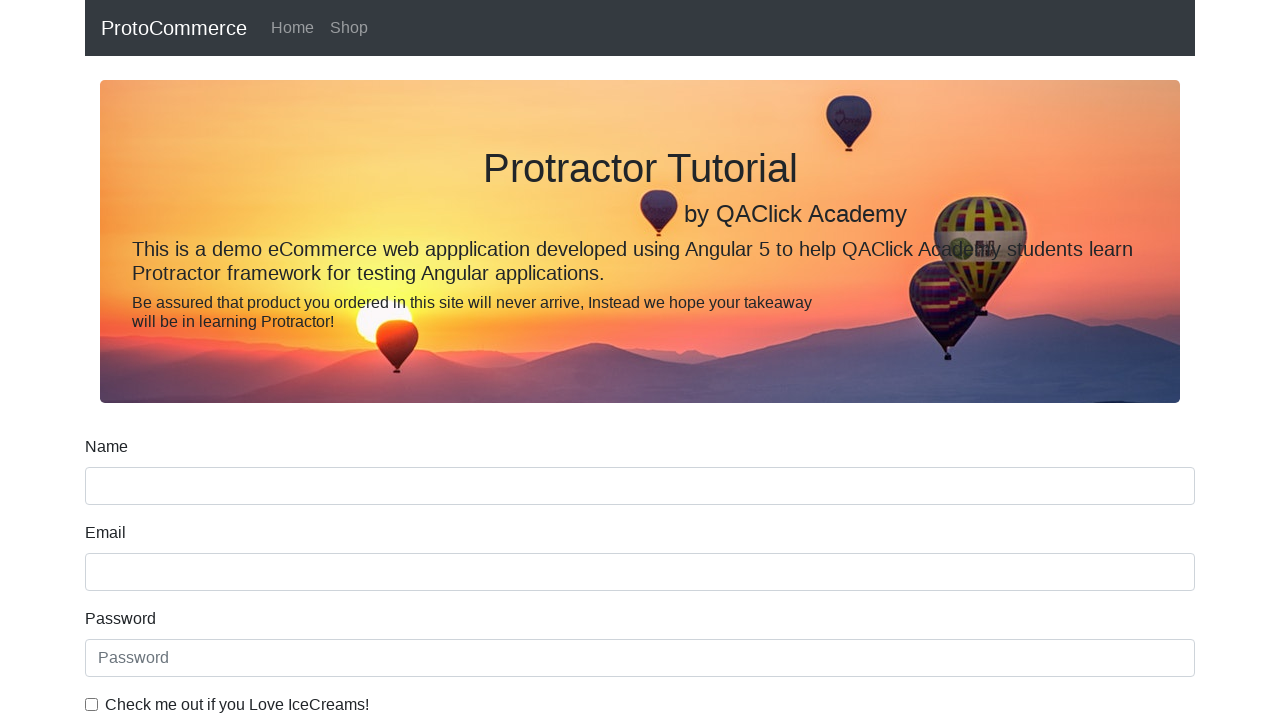

Navigated new page to https://rahulshettyacademy.com/
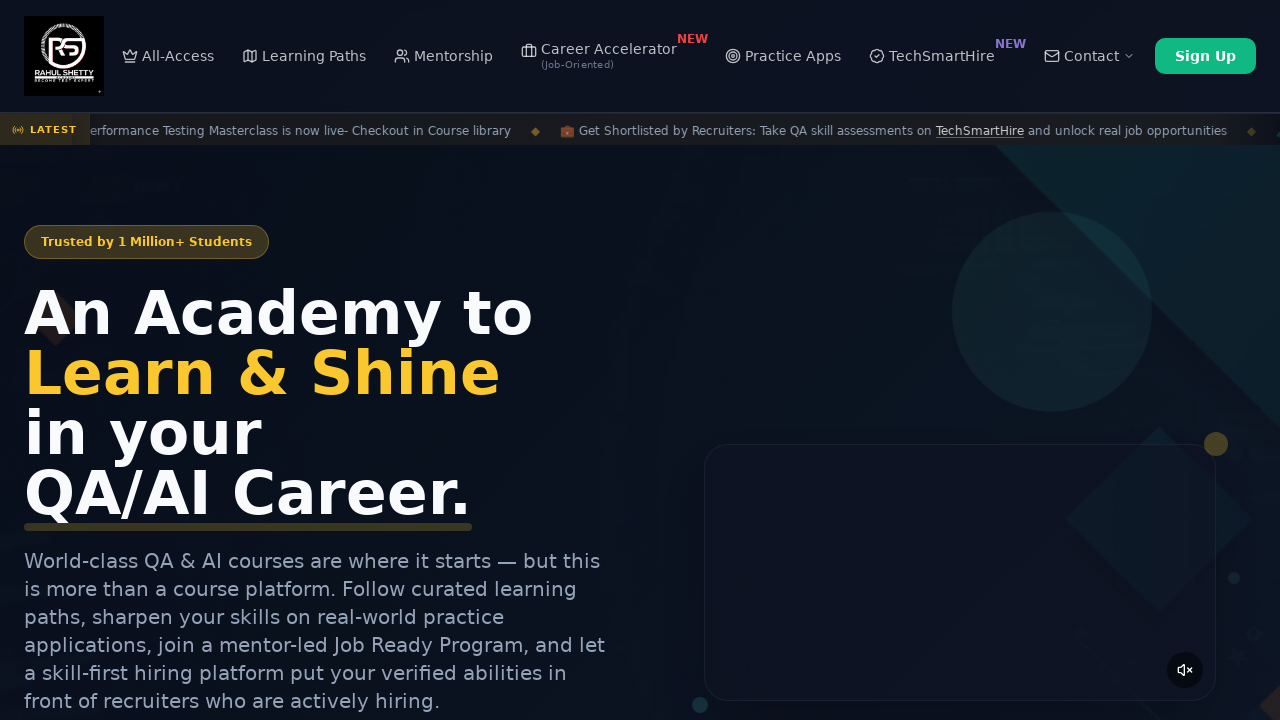

Waited for course links to load on the new page
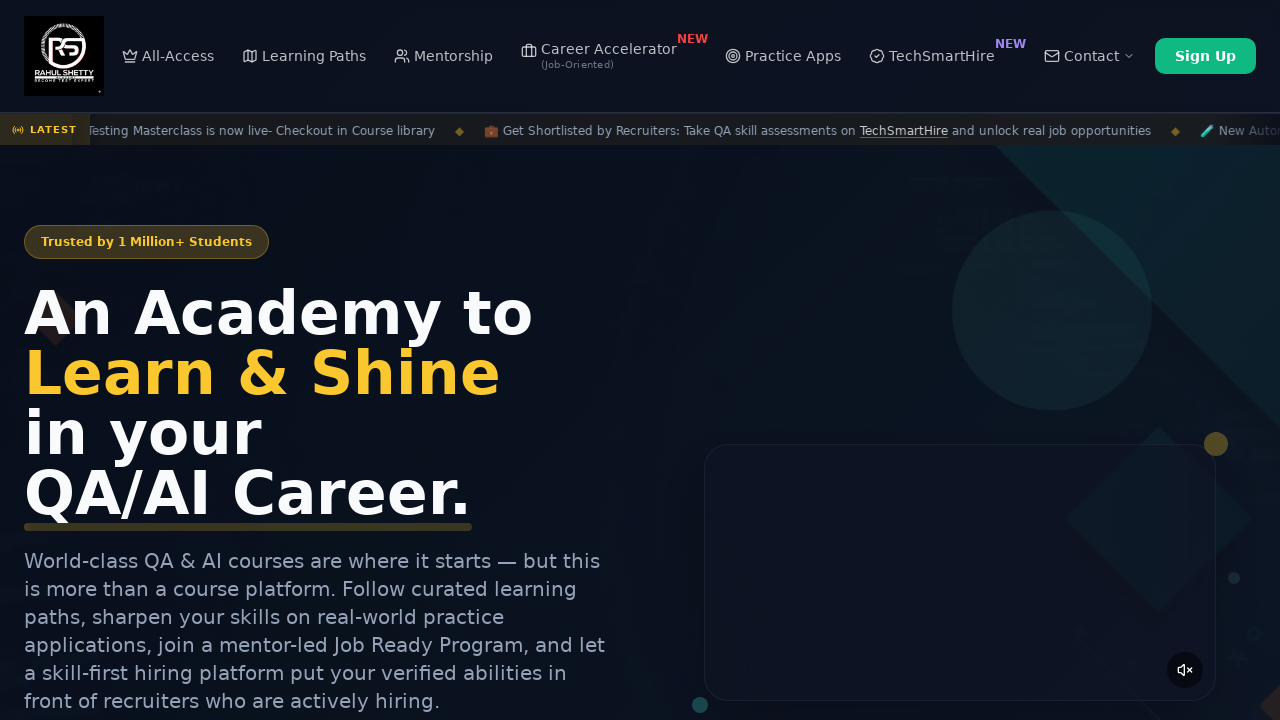

Located all course links on the new page
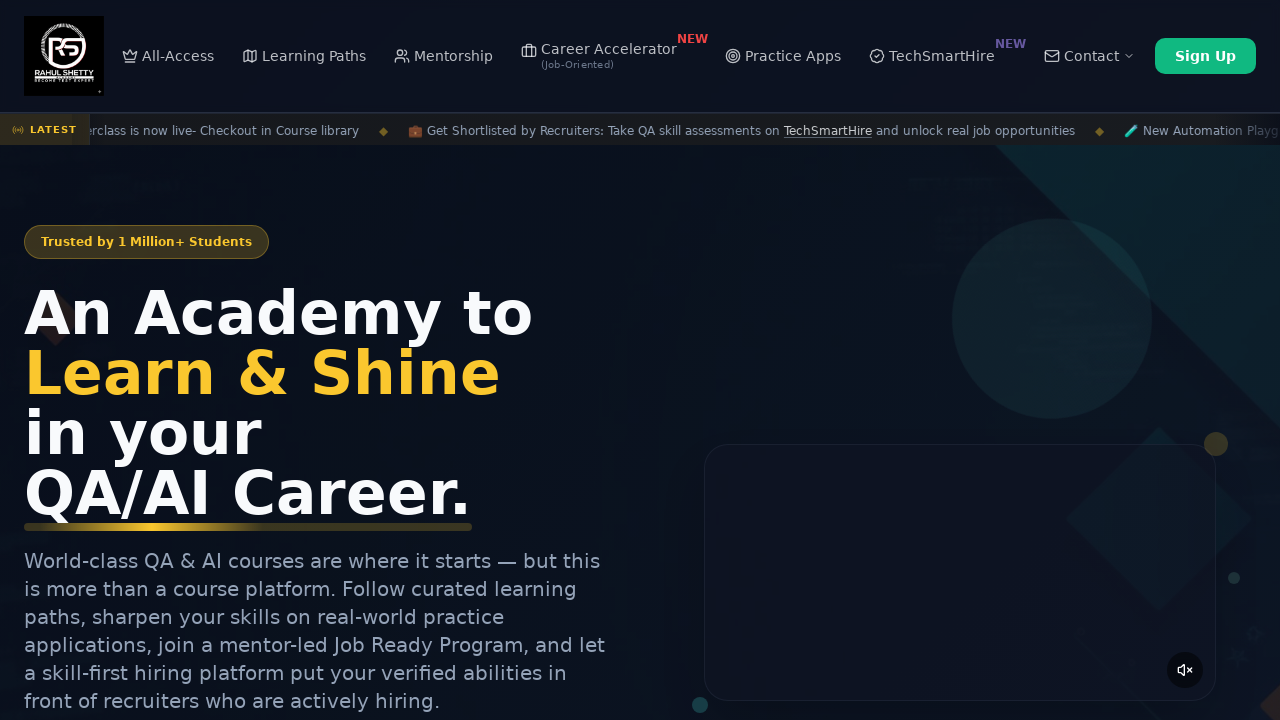

Extracted text from second course: 'Playwright Testing'
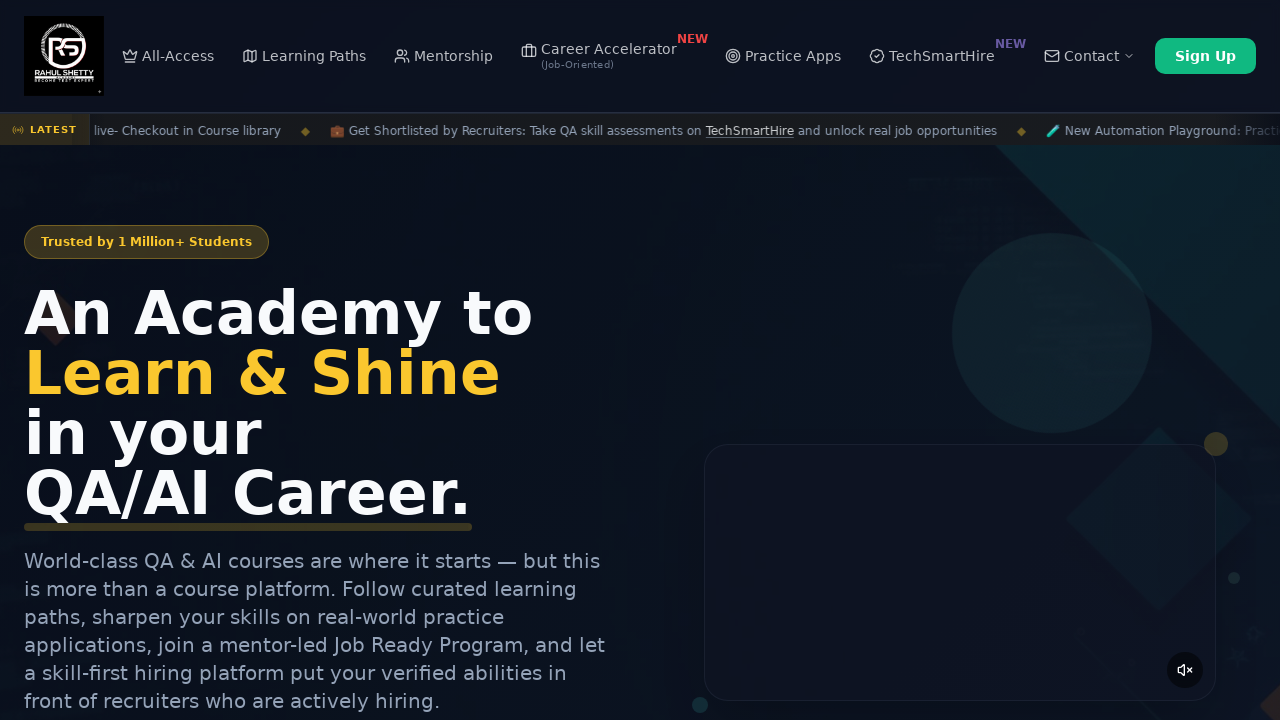

Filled name field with extracted course name: 'Playwright Testing' on [name='name']
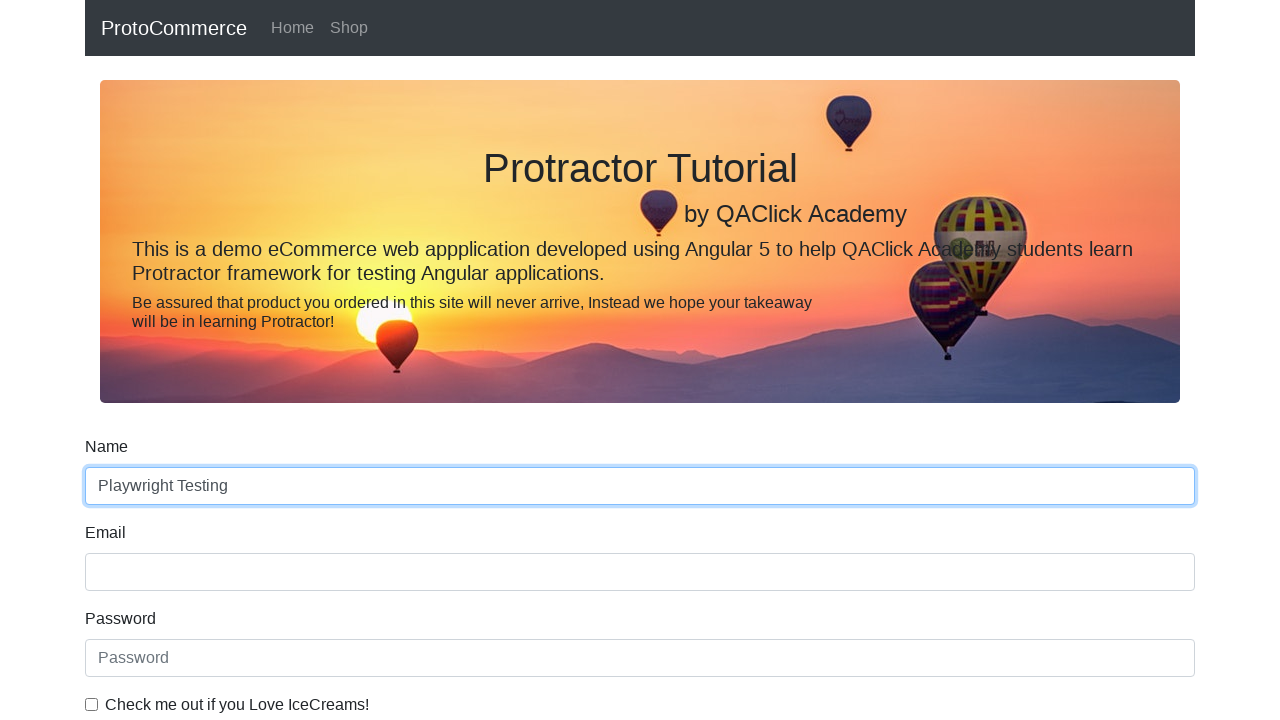

Closed the second tab/page
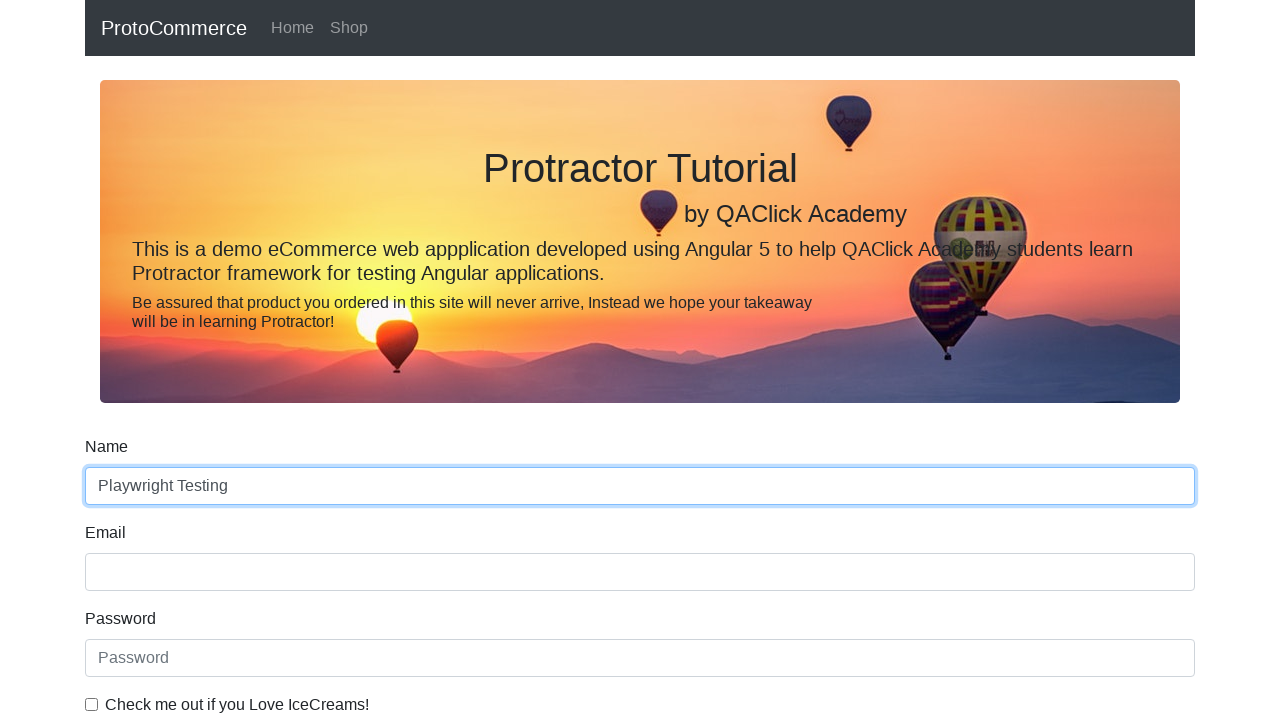

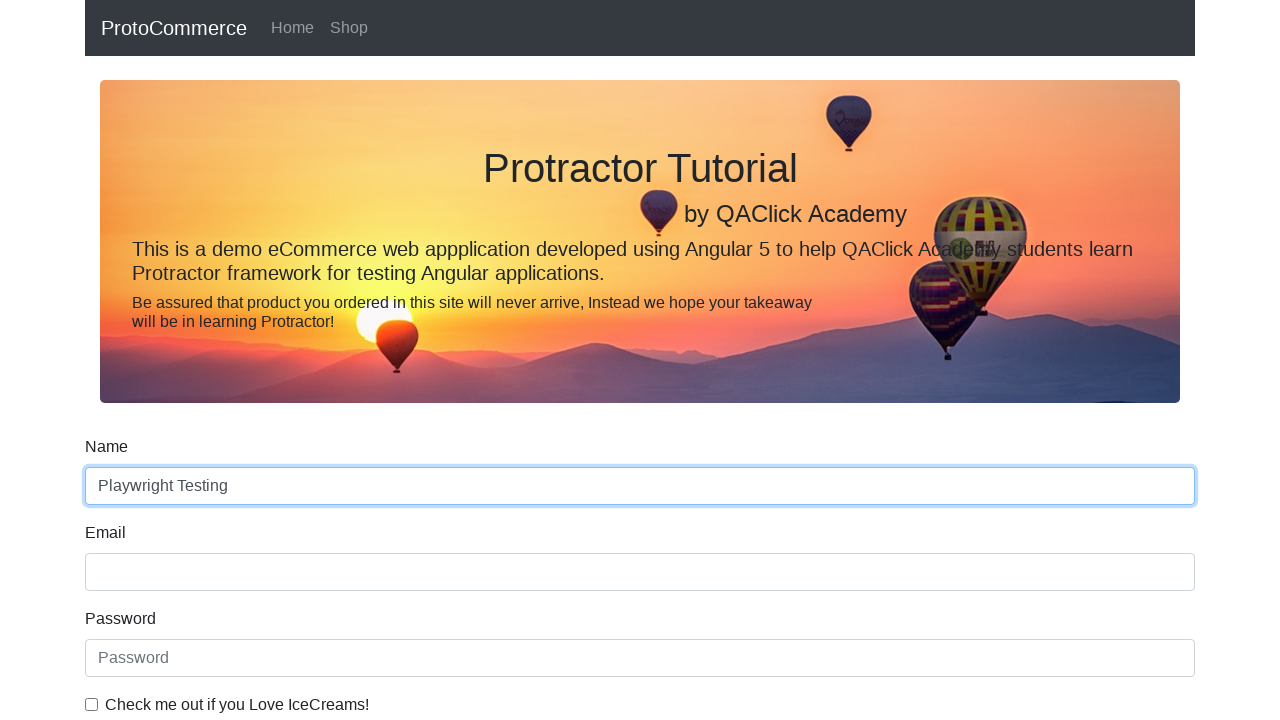